Tests navigation to the Projects section from the footer by clicking the second Projects link

Starting URL: https://natashabag.github.io/

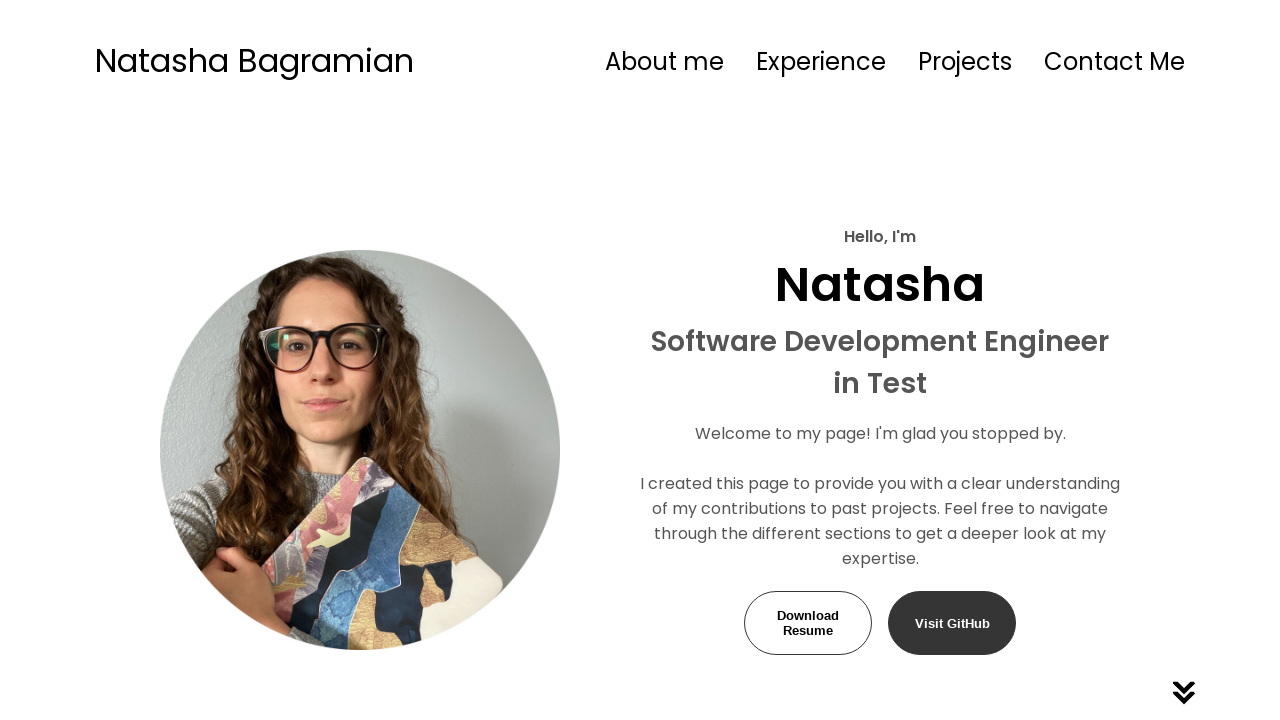

Clicked the second Projects link in the footer at (710, 594) on internal:role=link[name="Projects"i] >> nth=1
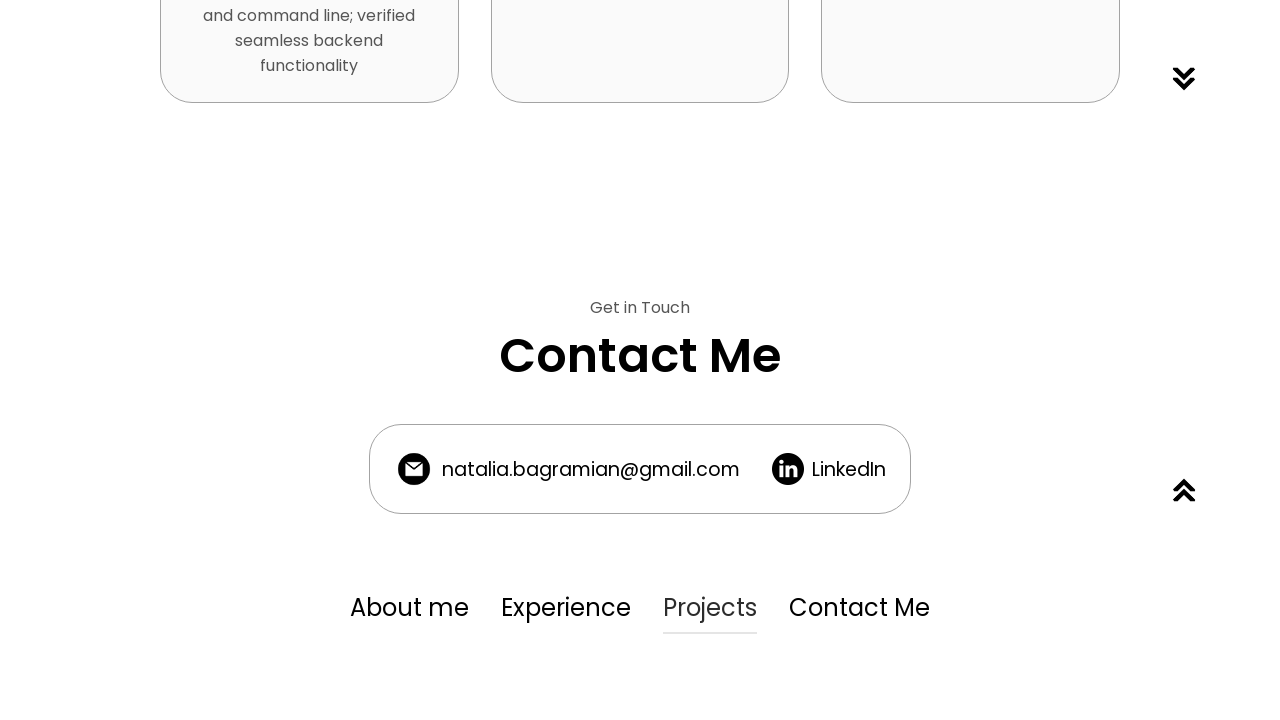

Projects section header loaded and is visible
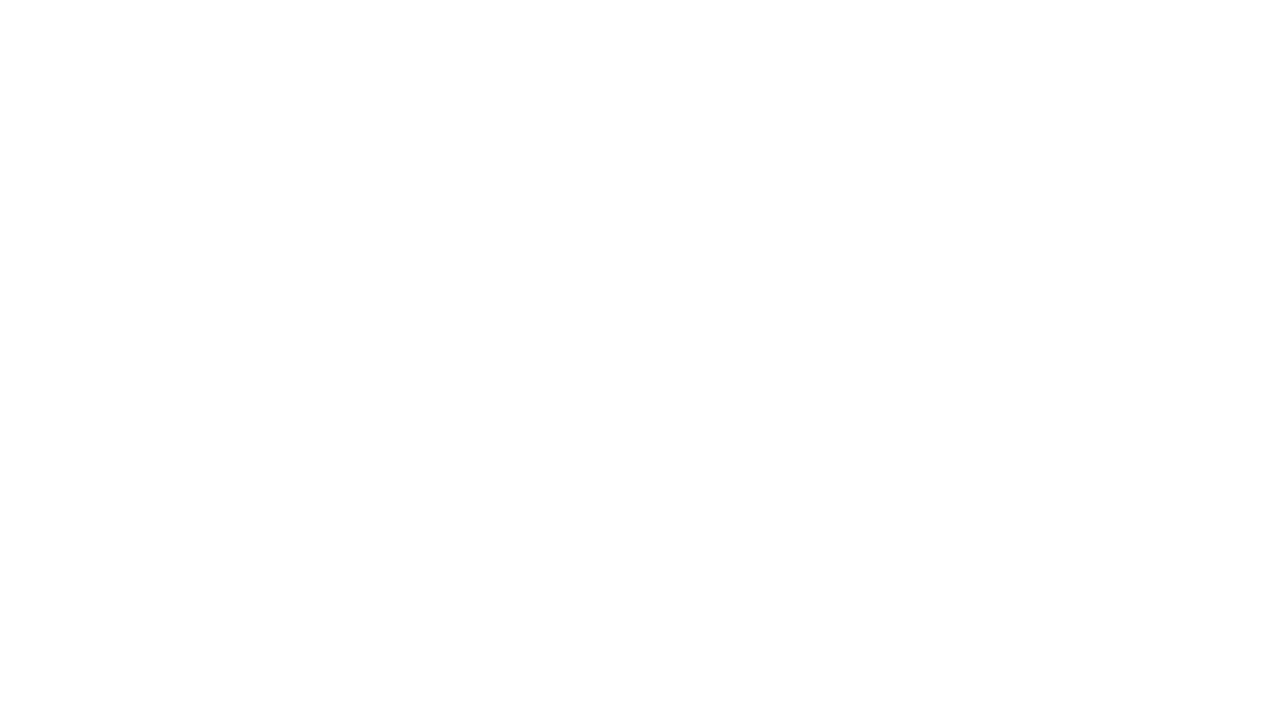

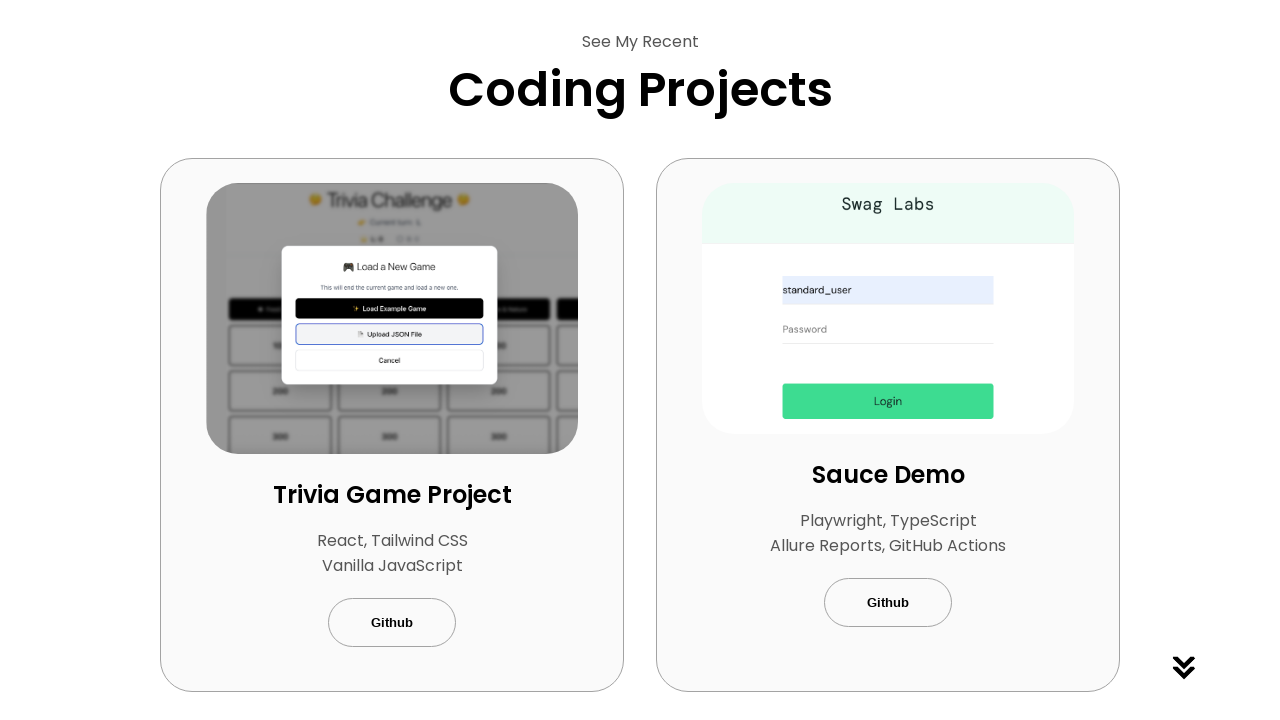